Tests that clicking the Vue.js framework logo navigates to the Vue.js setup page and verifies the page heading

Starting URL: https://webdriver.io/

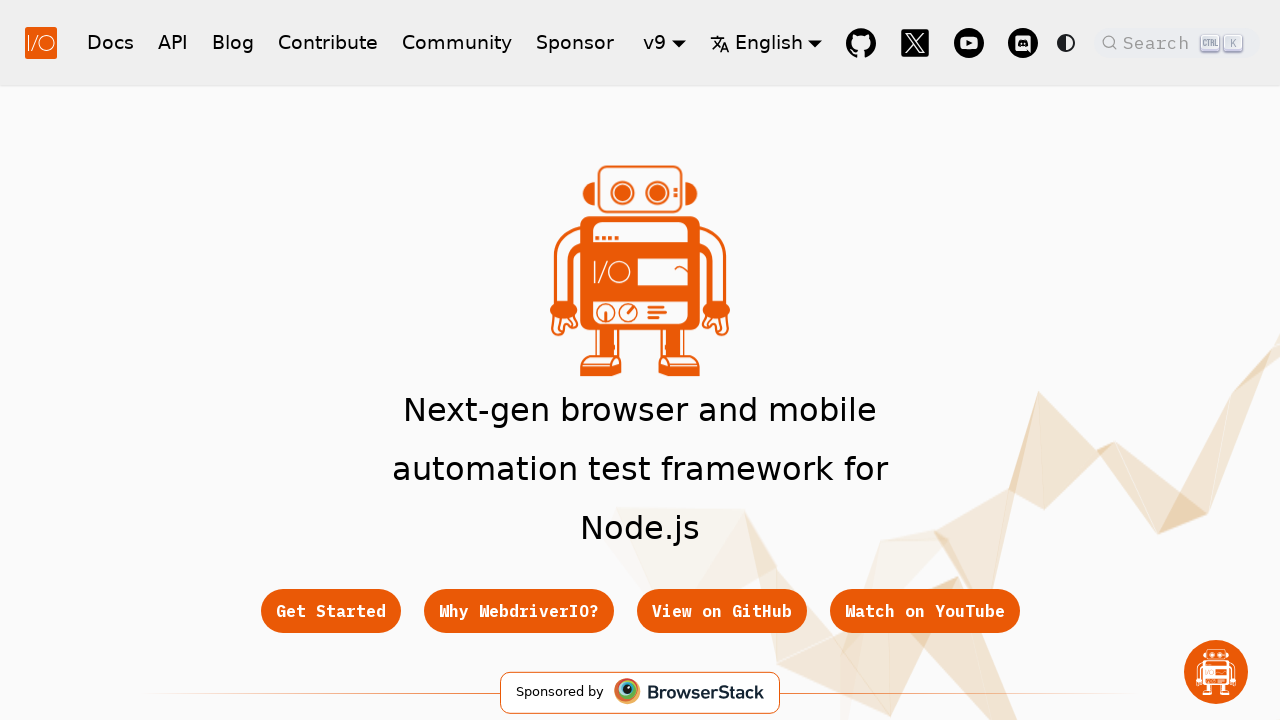

Clicked on Vue.js framework logo at (771, 360) on xpath=//img[@src="/img/icons/vue.png"]
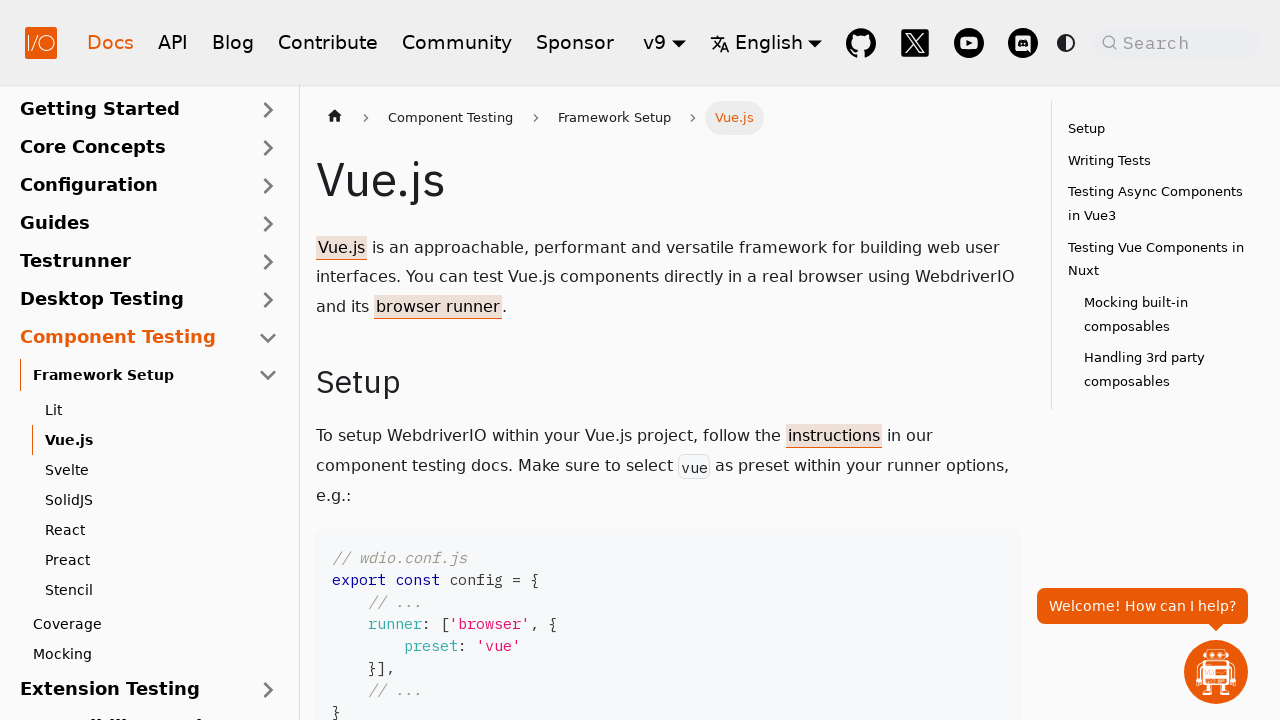

Page heading loaded after navigation
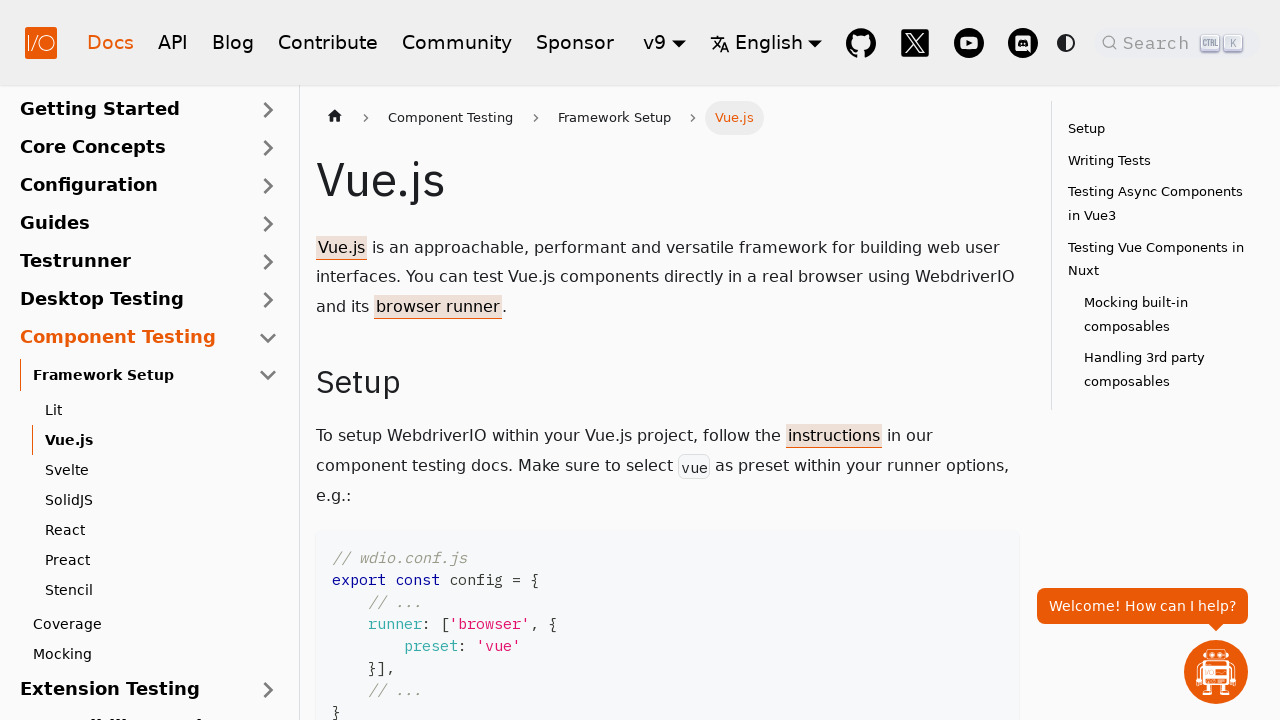

Retrieved page heading text
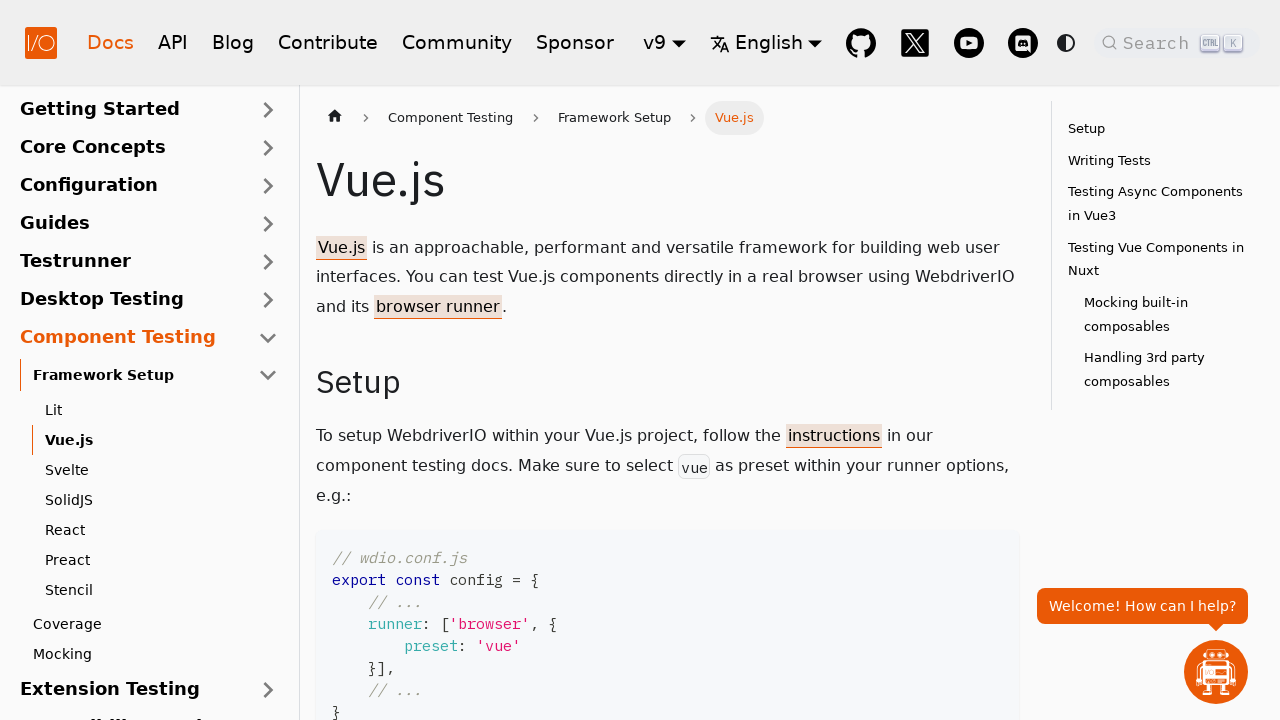

Verified page heading is 'Vue.js'
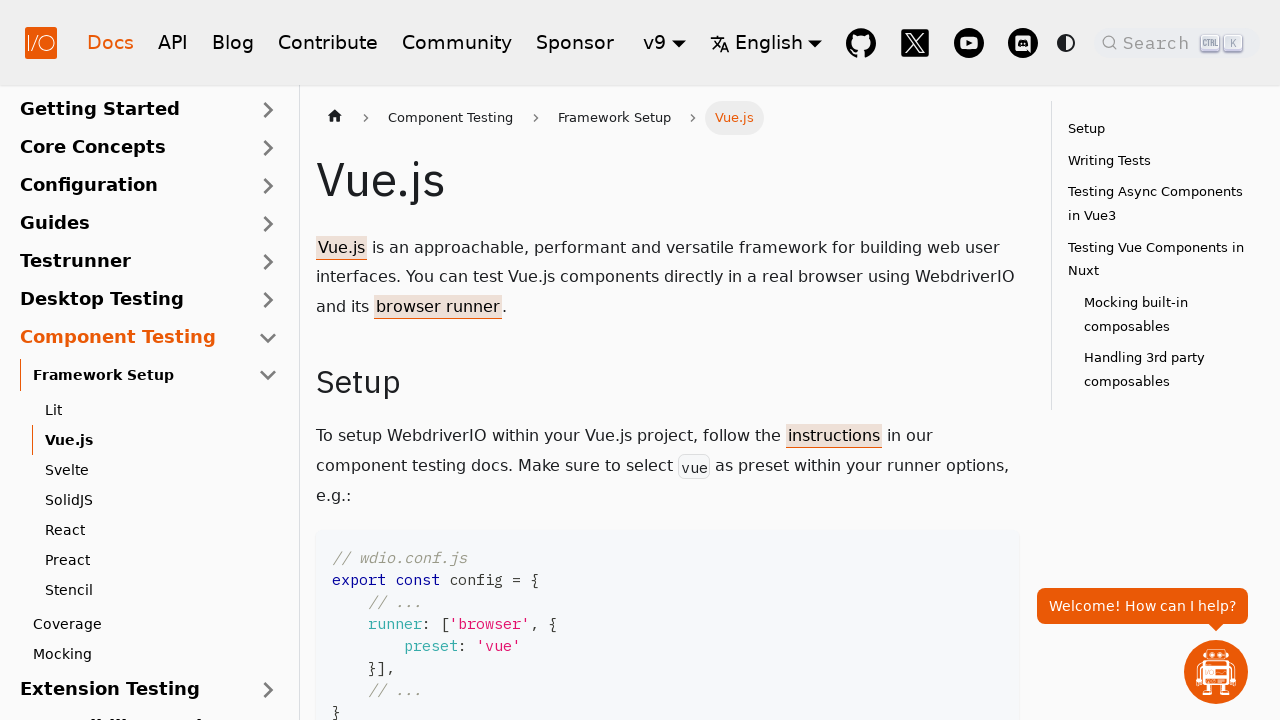

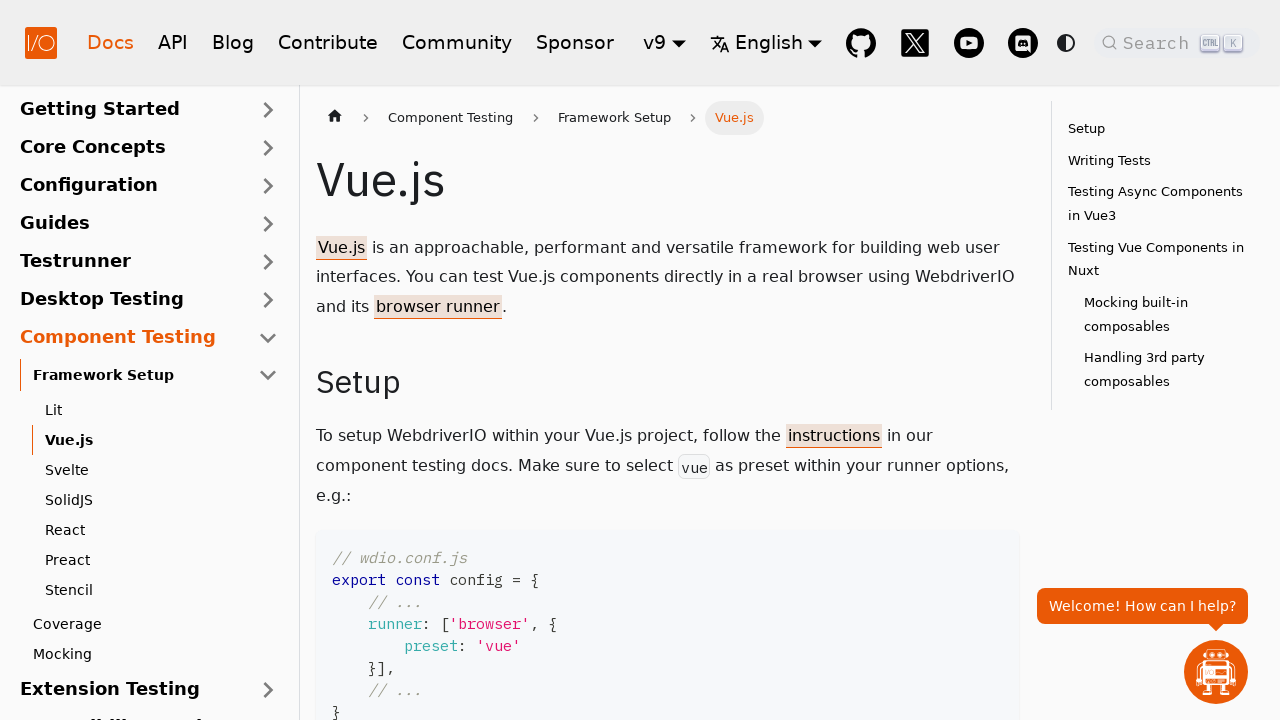